Tests the add/remove elements functionality by clicking the add button multiple times to create elements, then clicking each delete button to remove them, verifying elements are added and removed correctly.

Starting URL: http://the-internet.herokuapp.com/add_remove_elements/

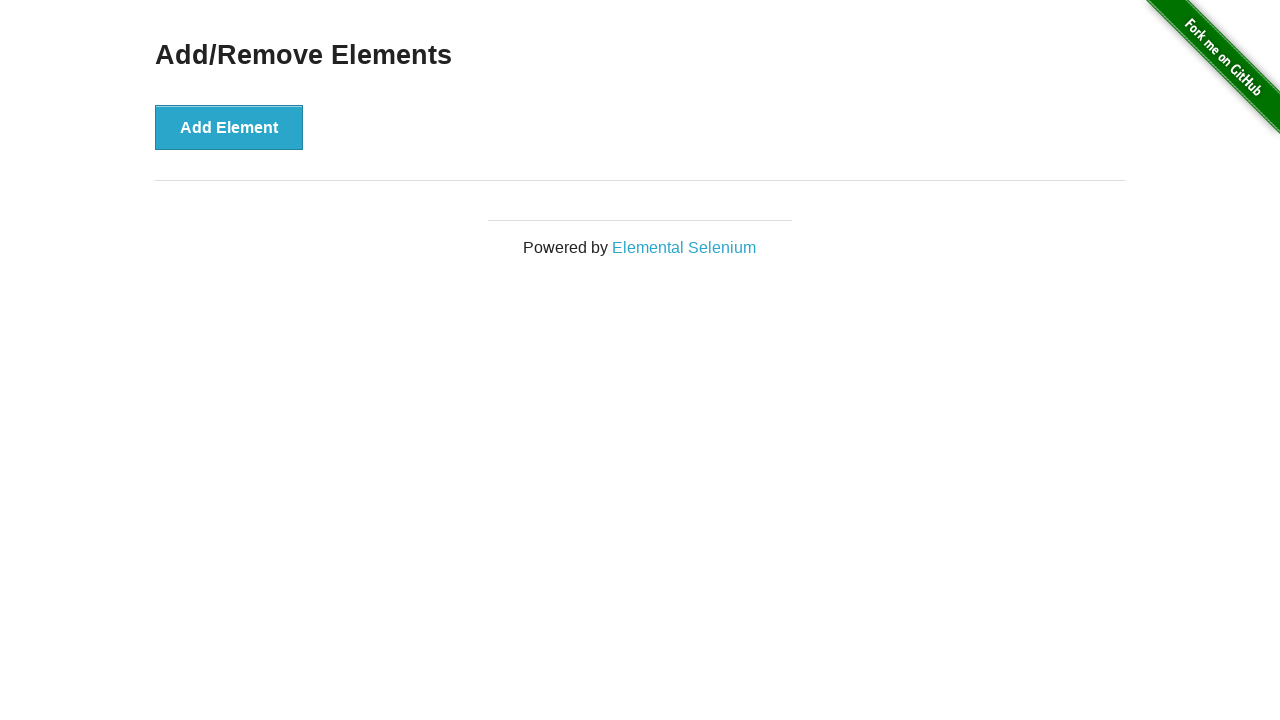

Clicked 'Add Element' button (iteration 1) at (229, 127) on .example > button
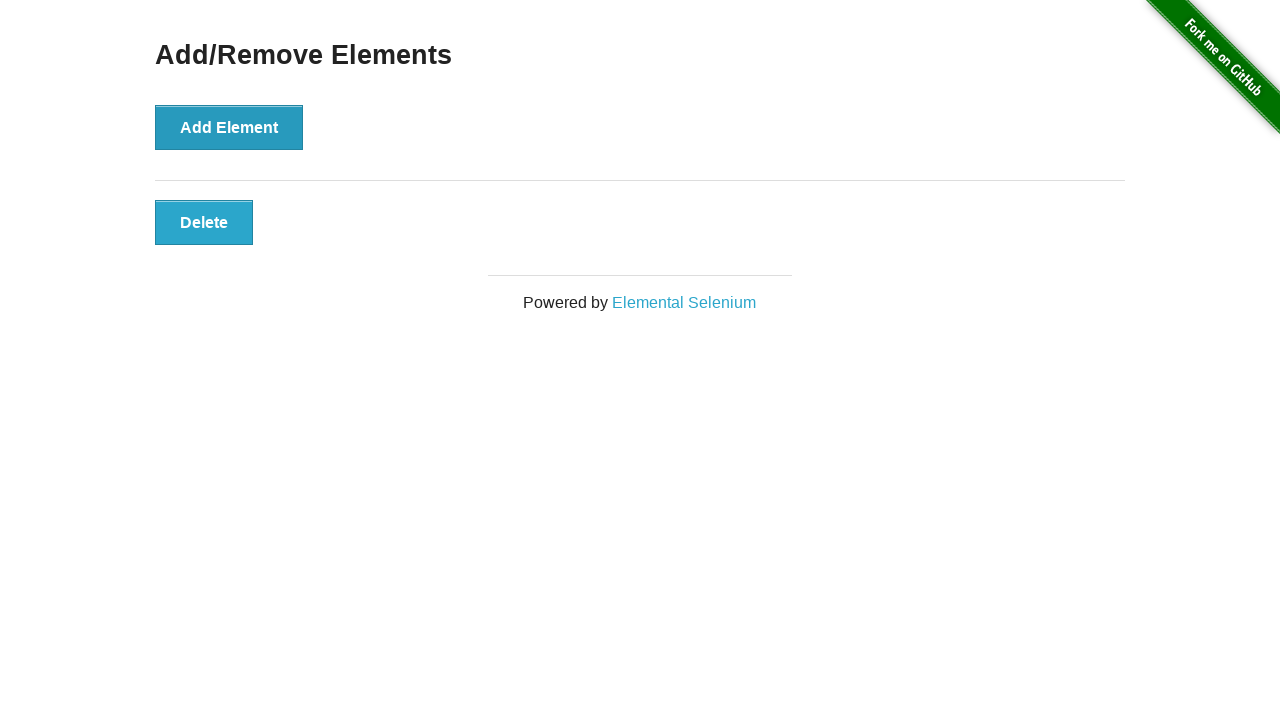

Waited for newly added element to appear
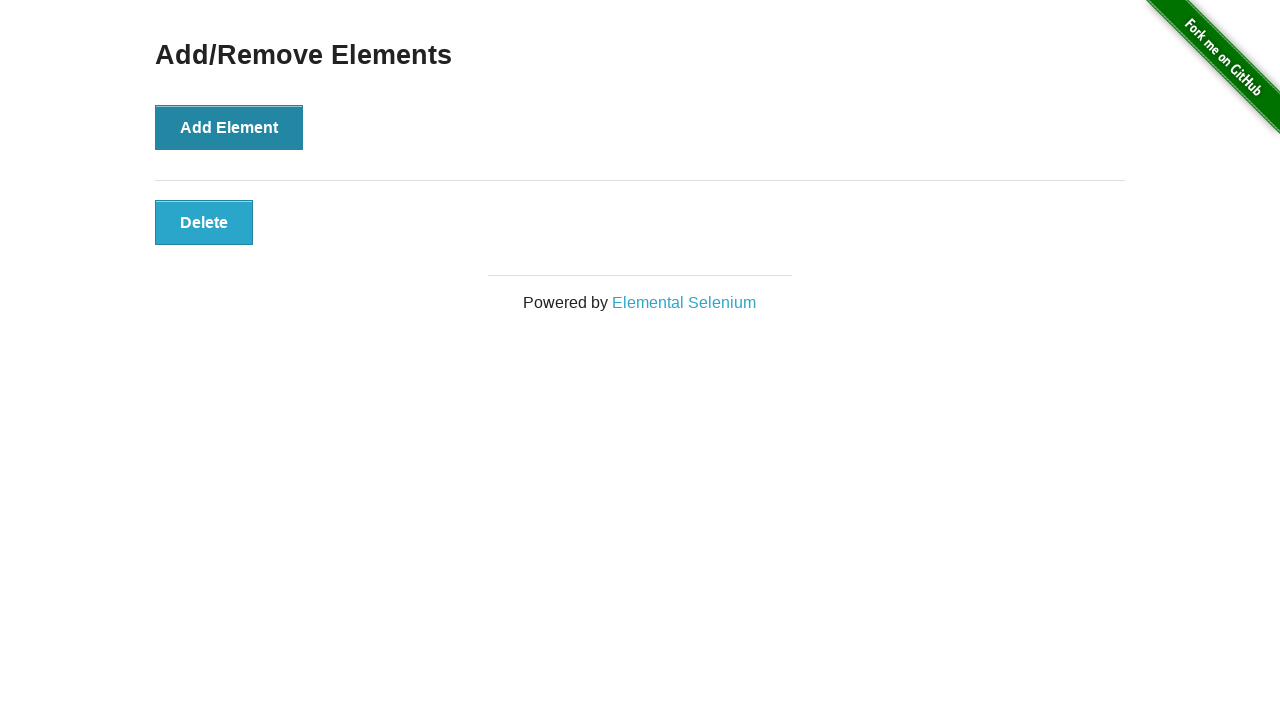

Verified element added - total elements: 1
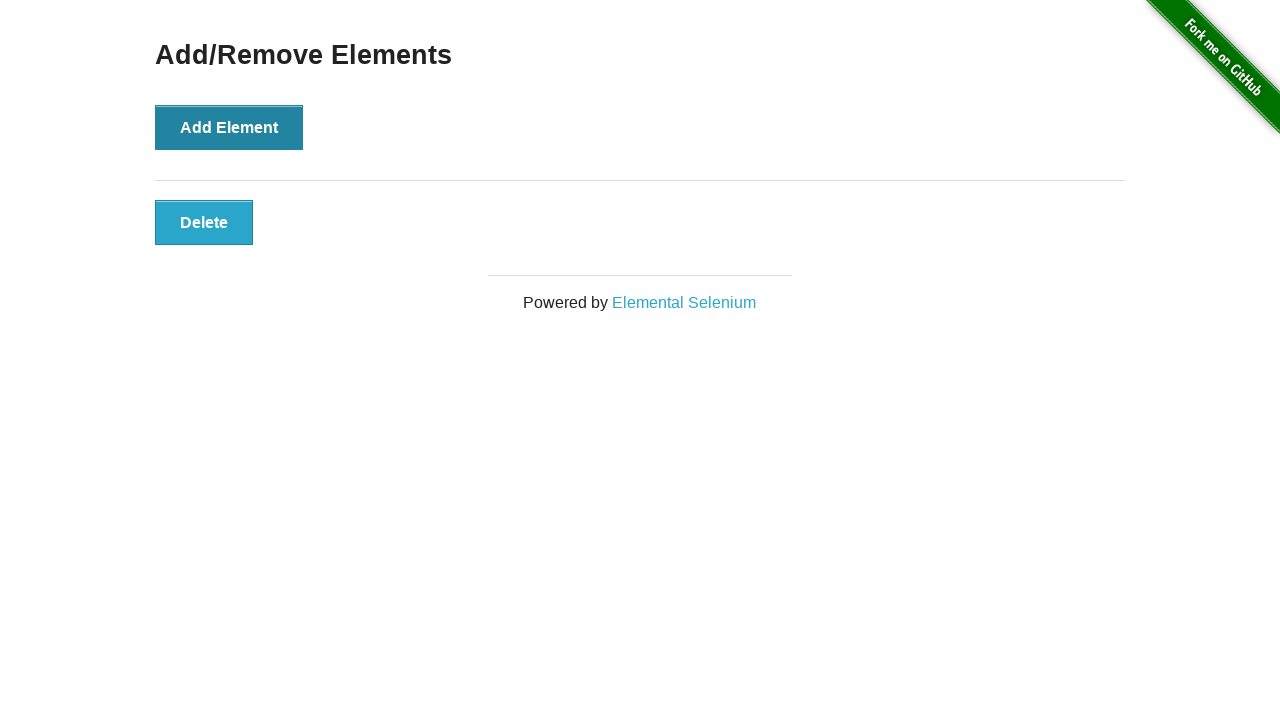

Clicked 'Add Element' button (iteration 2) at (229, 127) on .example > button
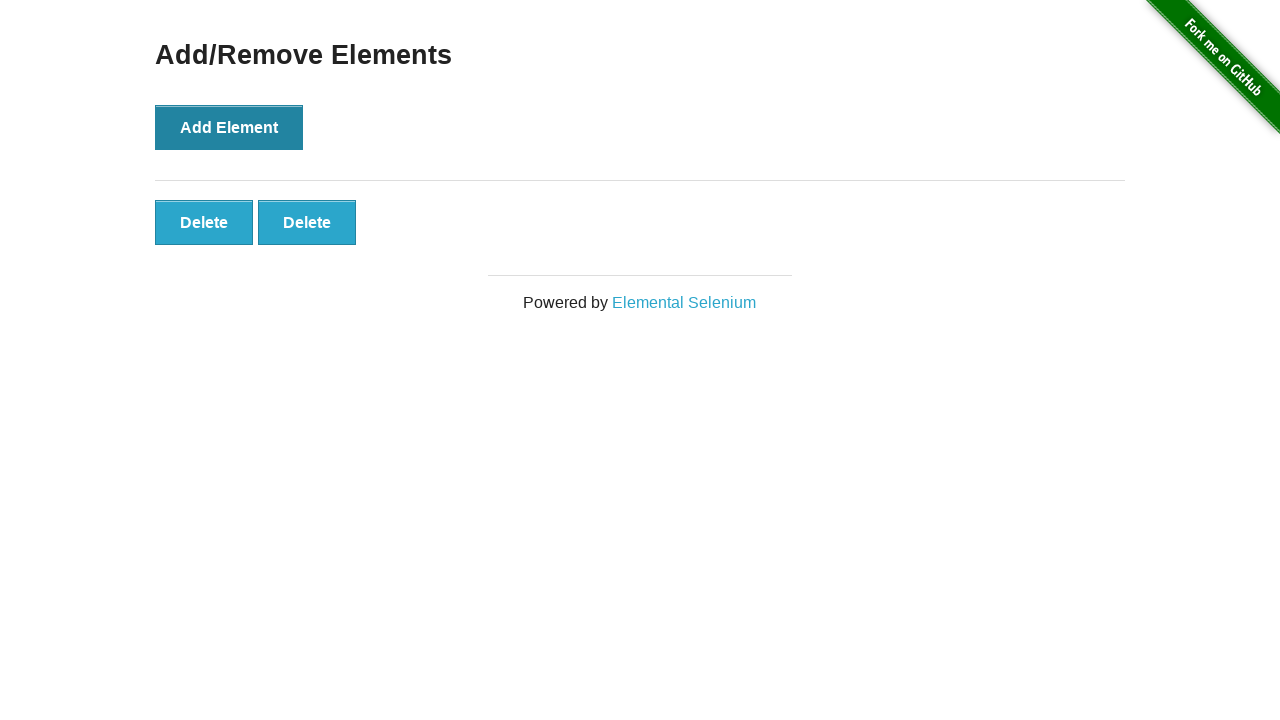

Waited for newly added element to appear
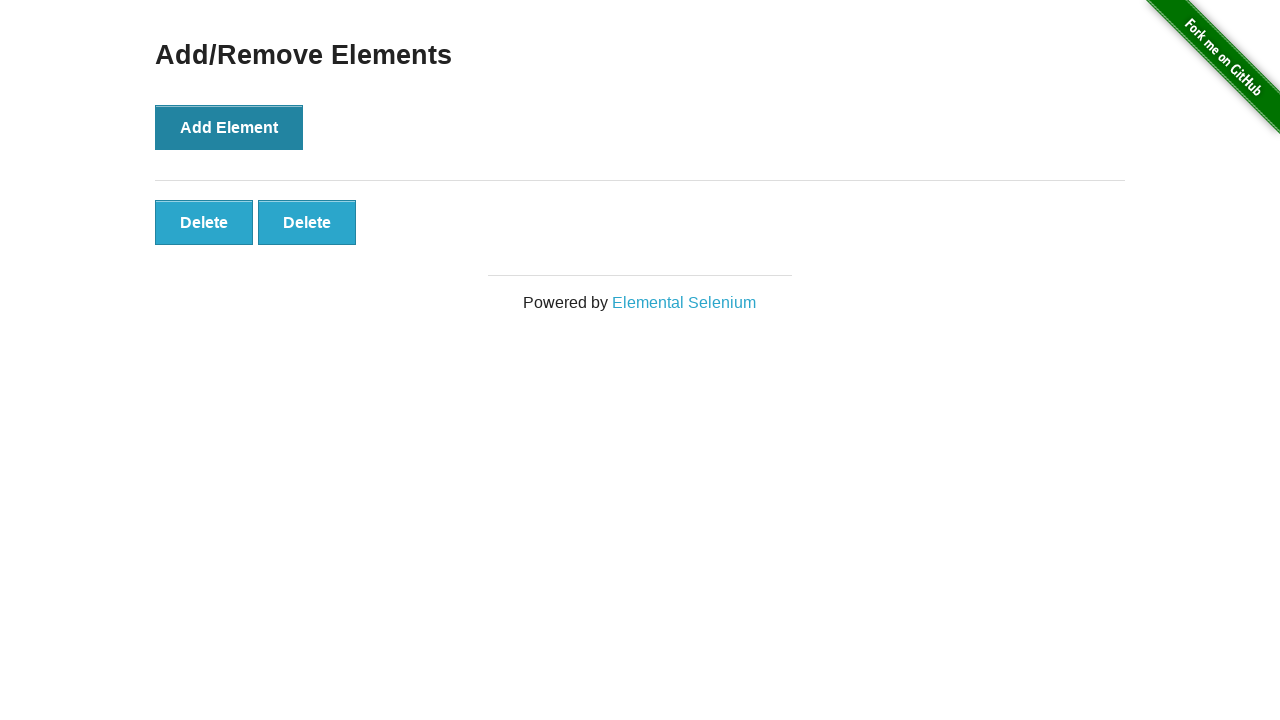

Verified element added - total elements: 2
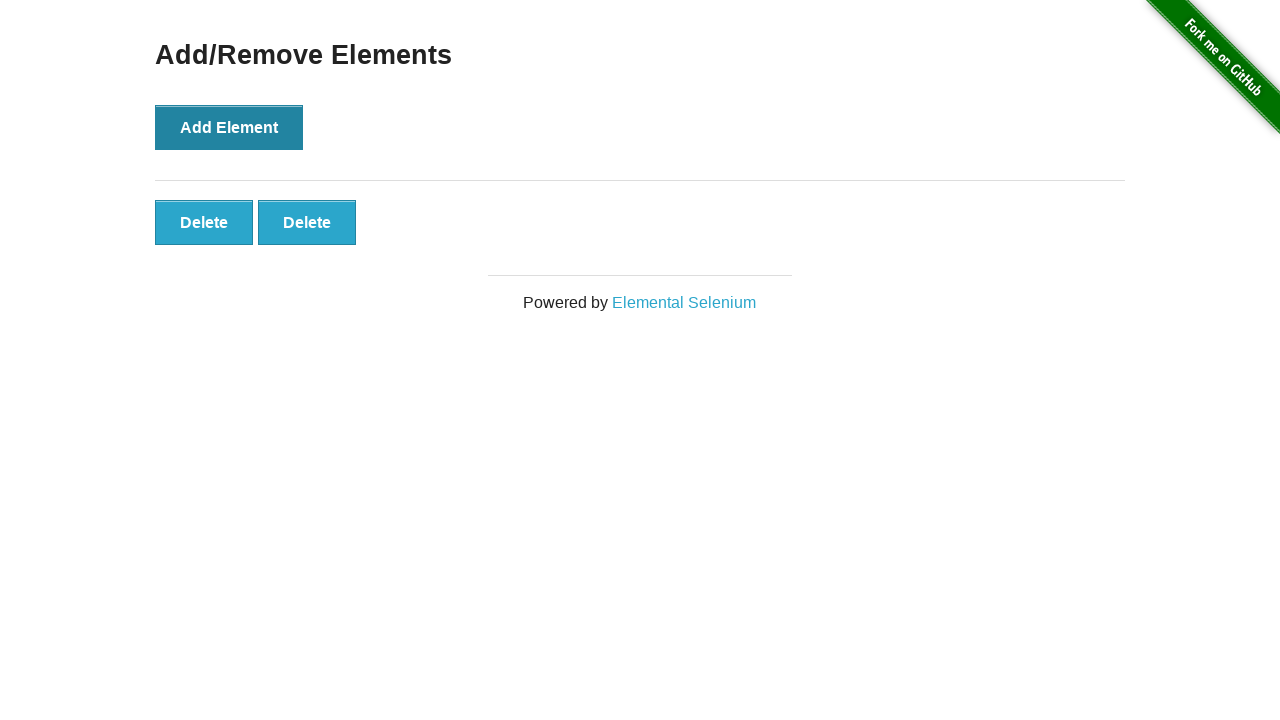

Clicked delete button for element 2 at (307, 222) on //*[@id='elements']/button[2]
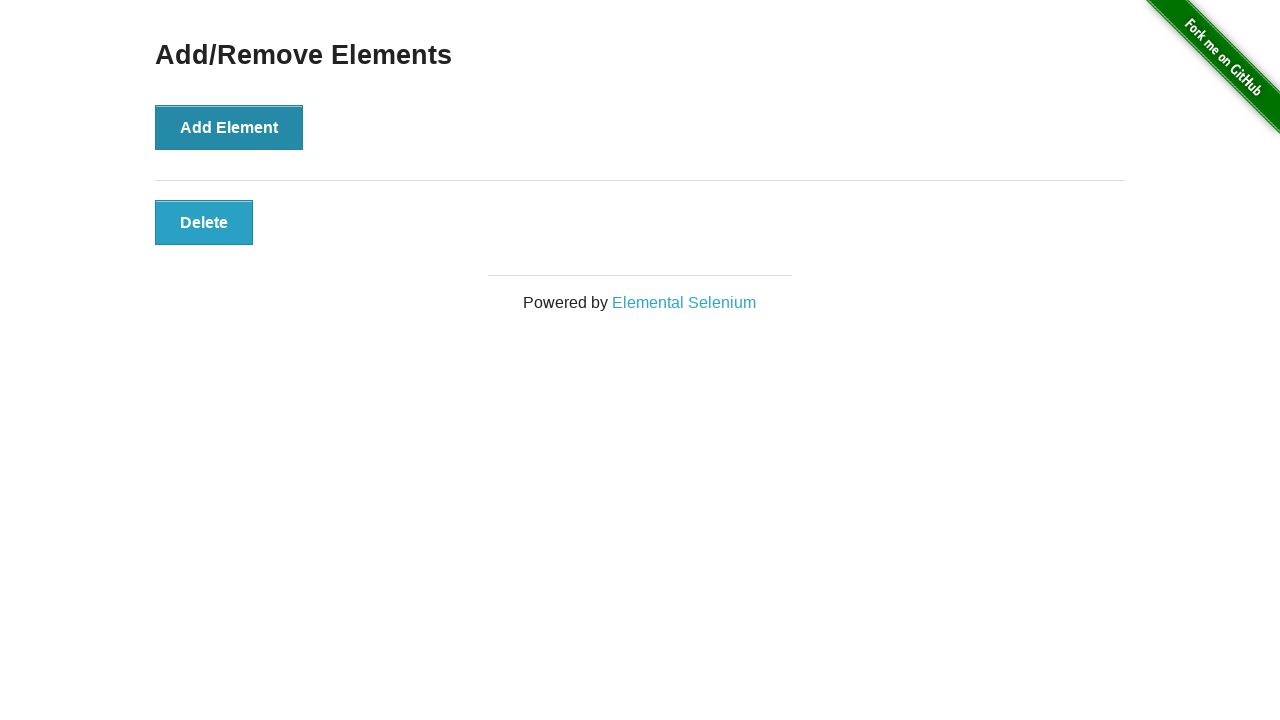

Waited for DOM update after deleting element 2
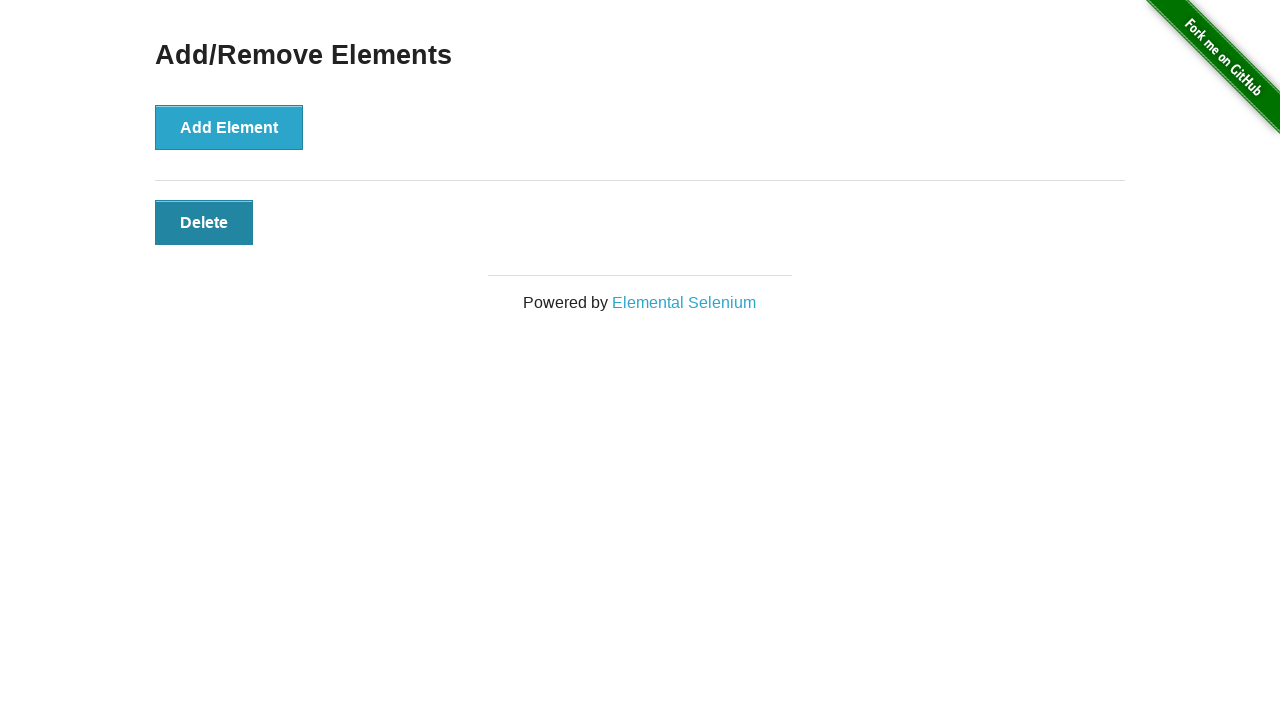

Clicked delete button for element 1 at (204, 222) on //*[@id='elements']/button[1]
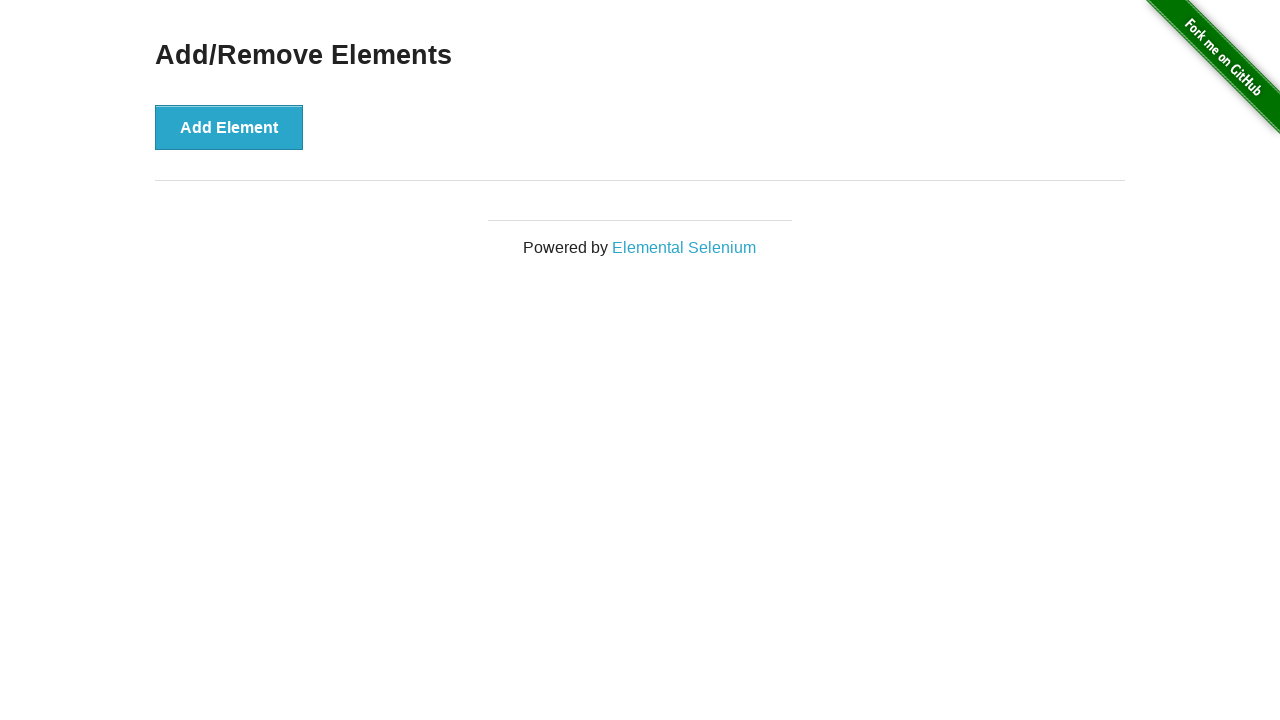

Waited for DOM update after deleting element 1
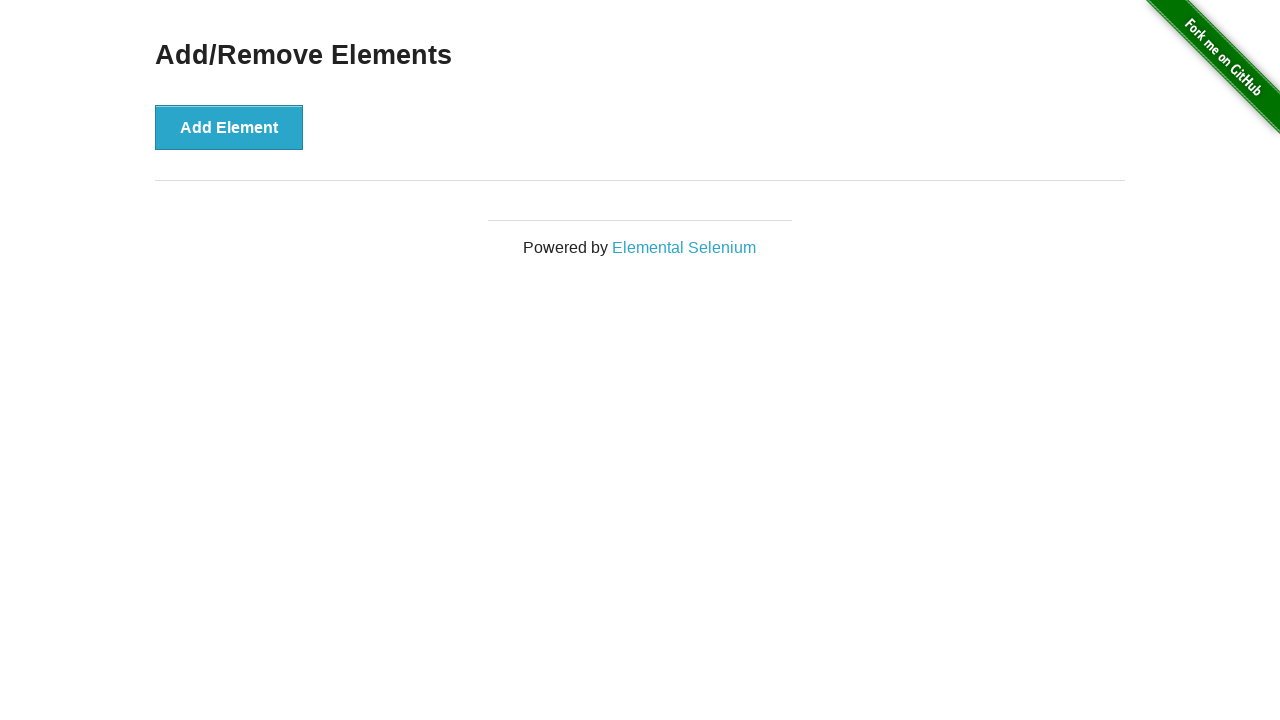

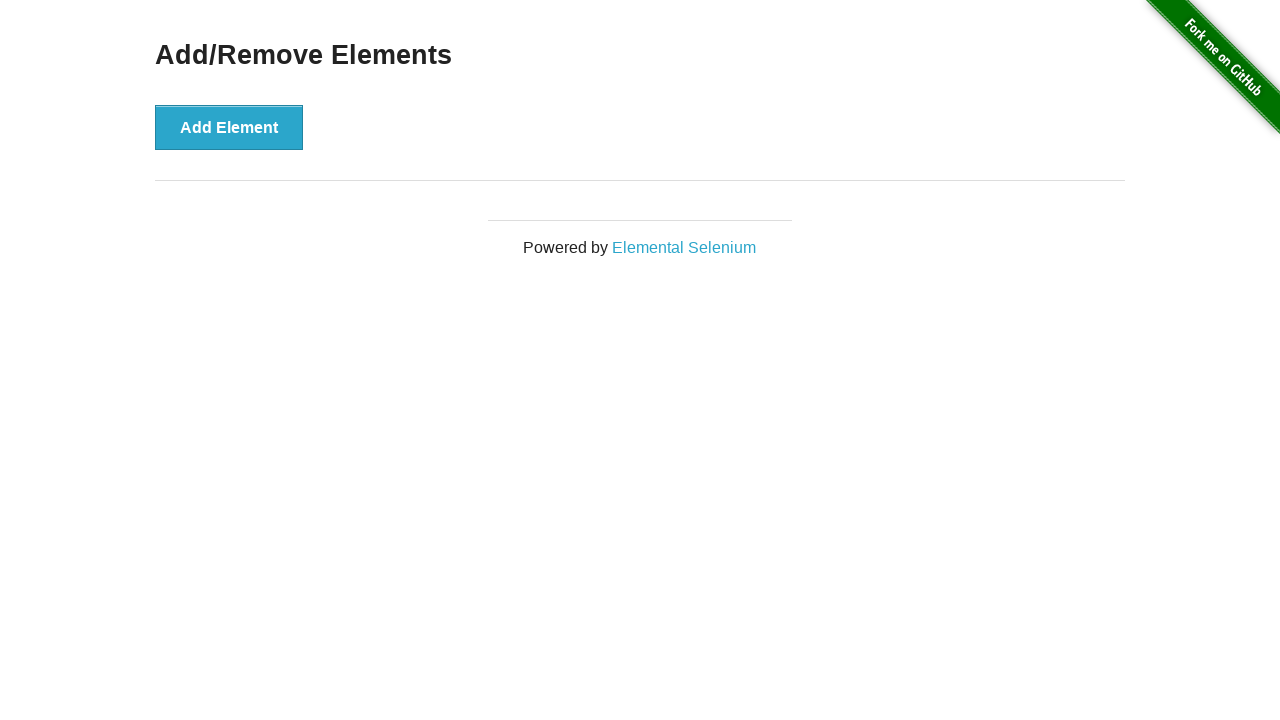